Tests multi-select with Ctrl key by clicking on non-adjacent items while holding the Control/Command key

Starting URL: https://automationfc.github.io/jquery-selectable/

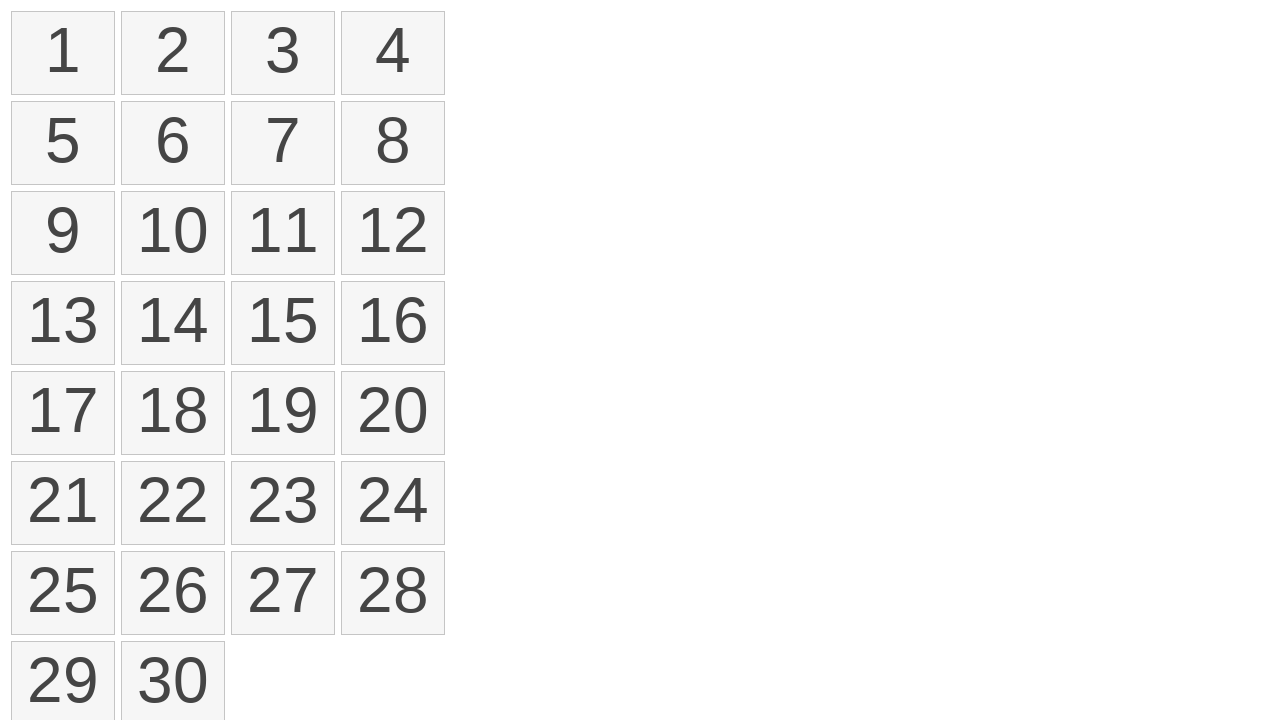

Waited for selectable items to load
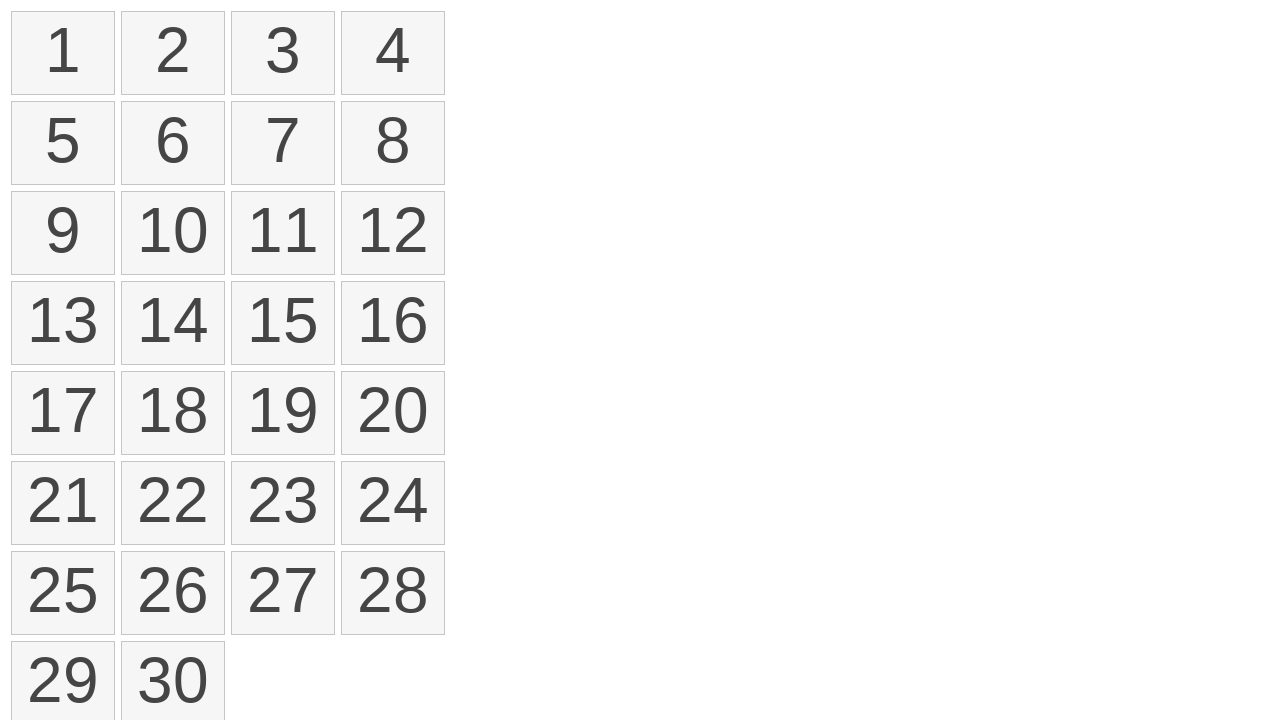

Located all selectable list items
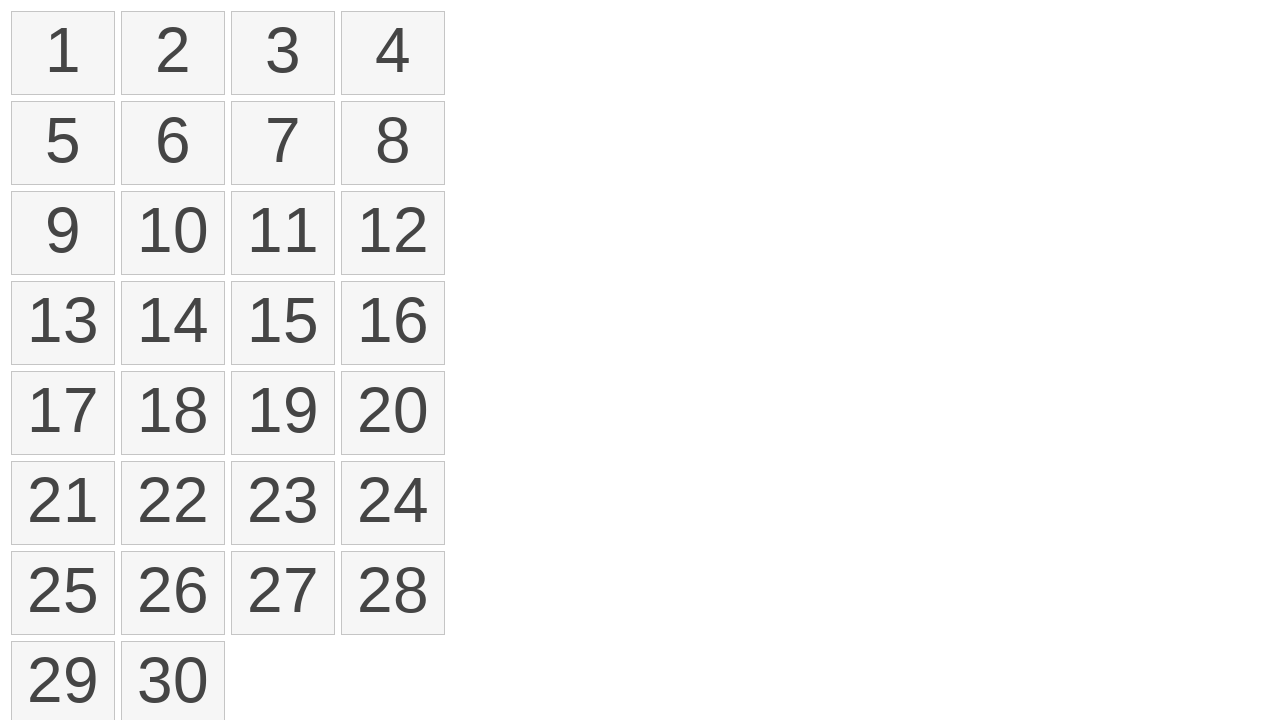

Pressed down Control/Command key
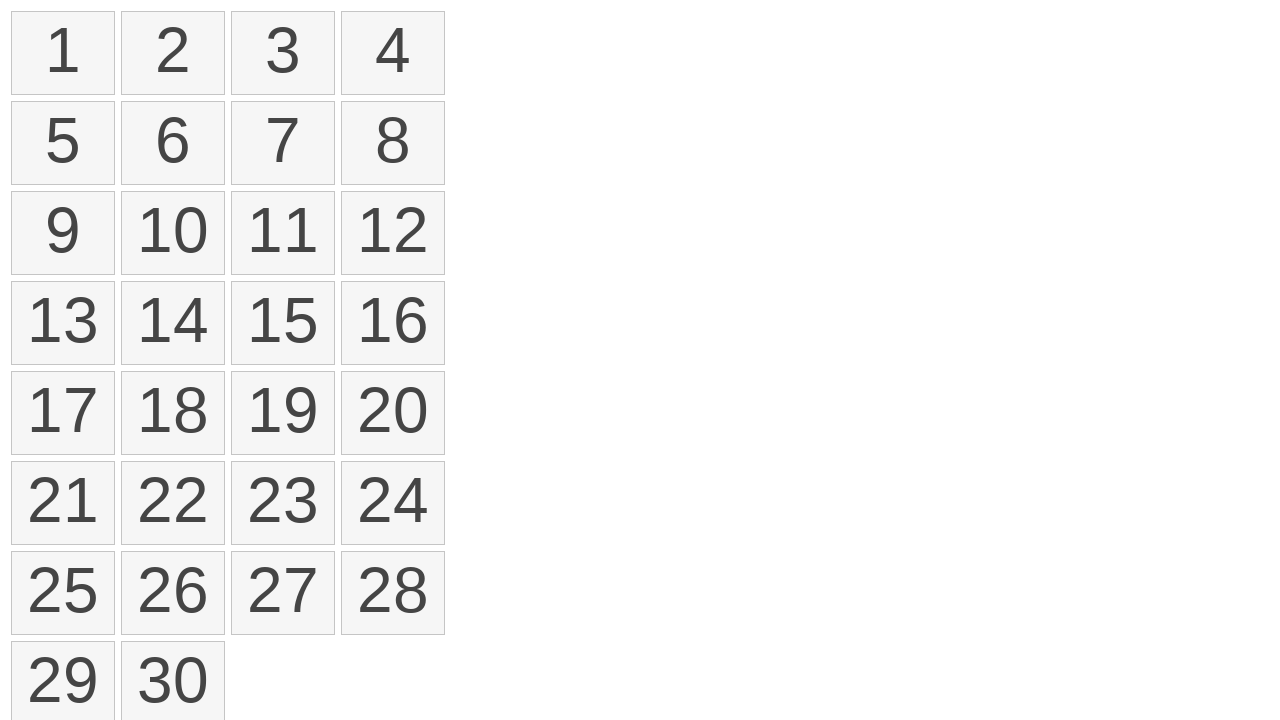

Clicked item 3 (index 2) while holding Control key at (283, 53) on li.ui-state-default.ui-selectee >> nth=2
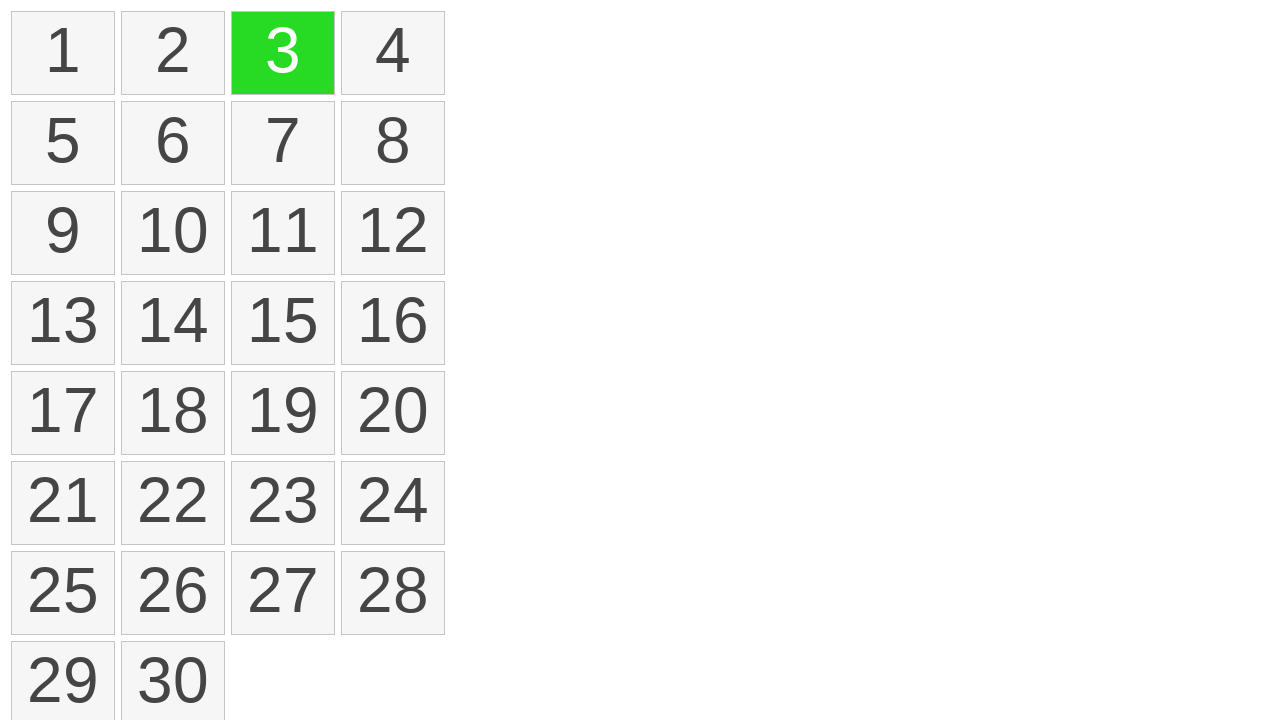

Clicked item 7 (index 6) while holding Control key at (283, 143) on li.ui-state-default.ui-selectee >> nth=6
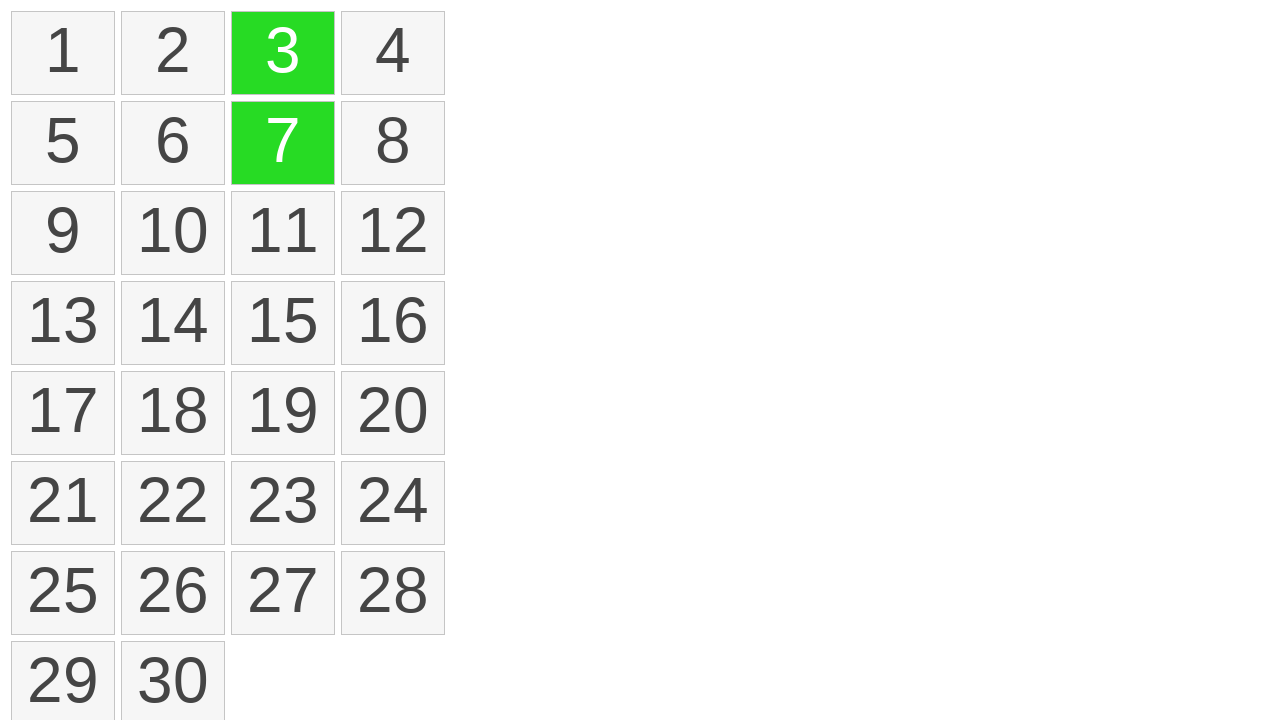

Clicked item 11 (index 10) while holding Control key at (283, 233) on li.ui-state-default.ui-selectee >> nth=10
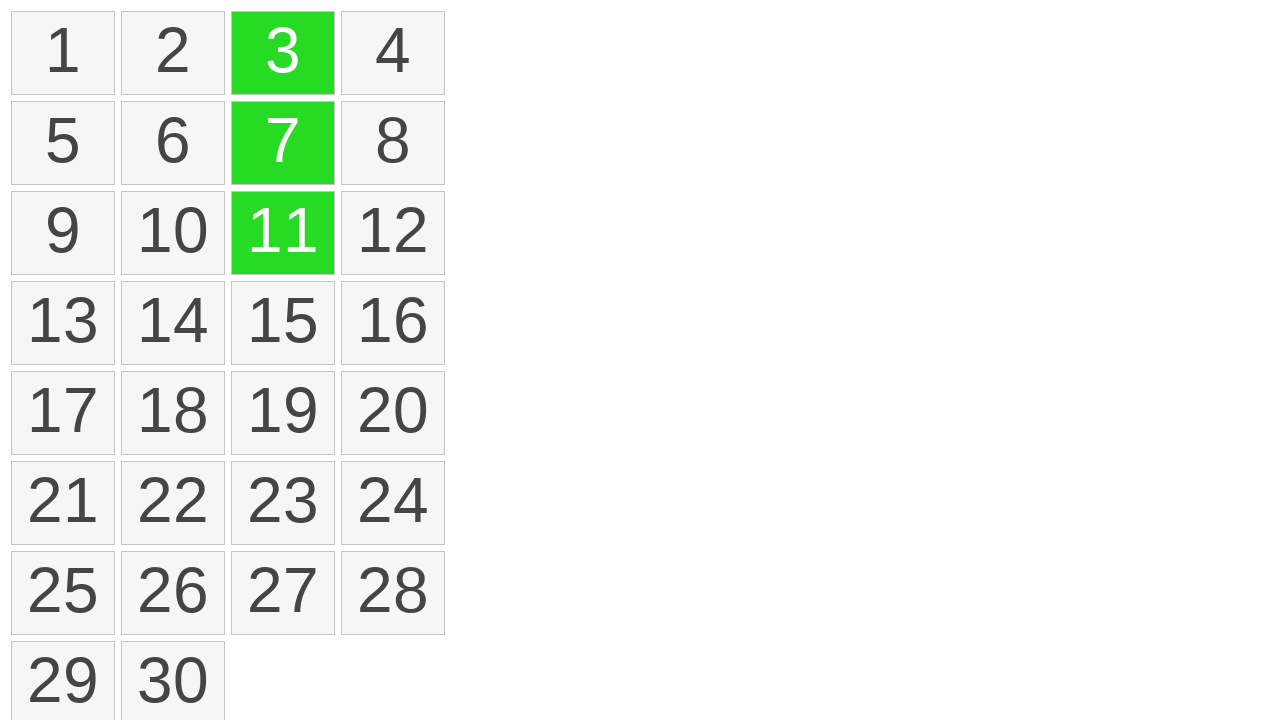

Released Control/Command key after multi-select
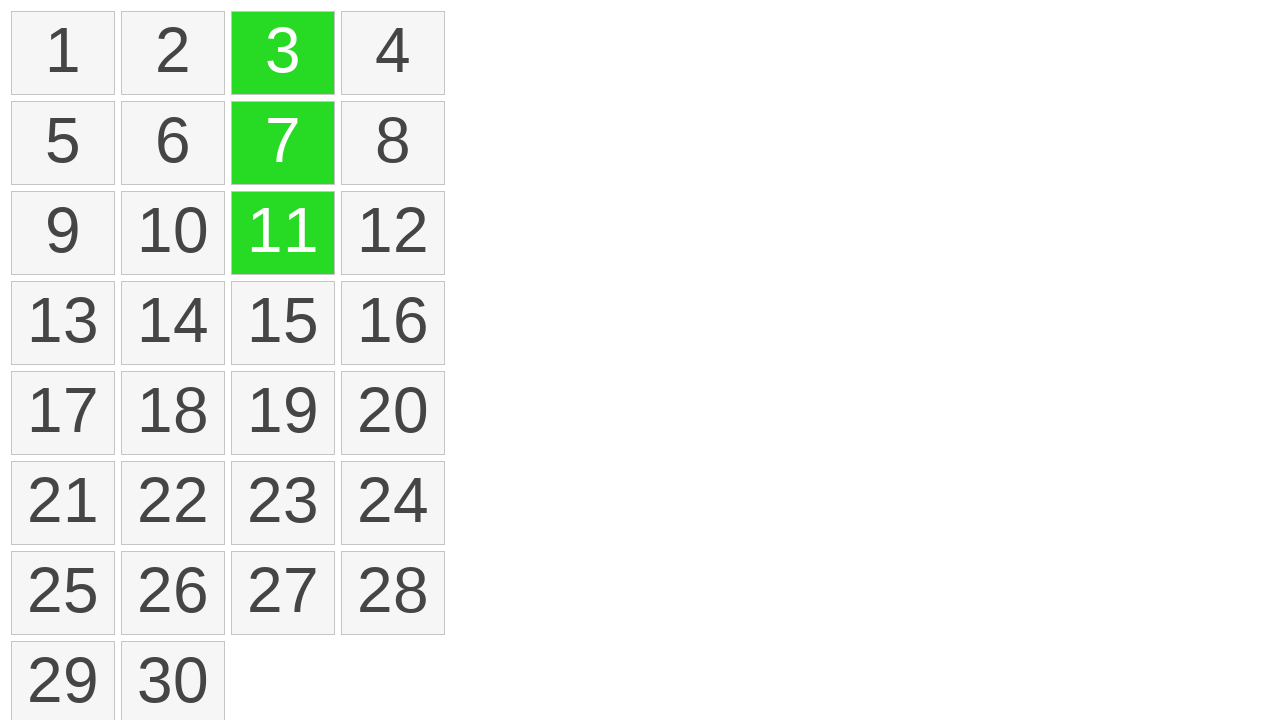

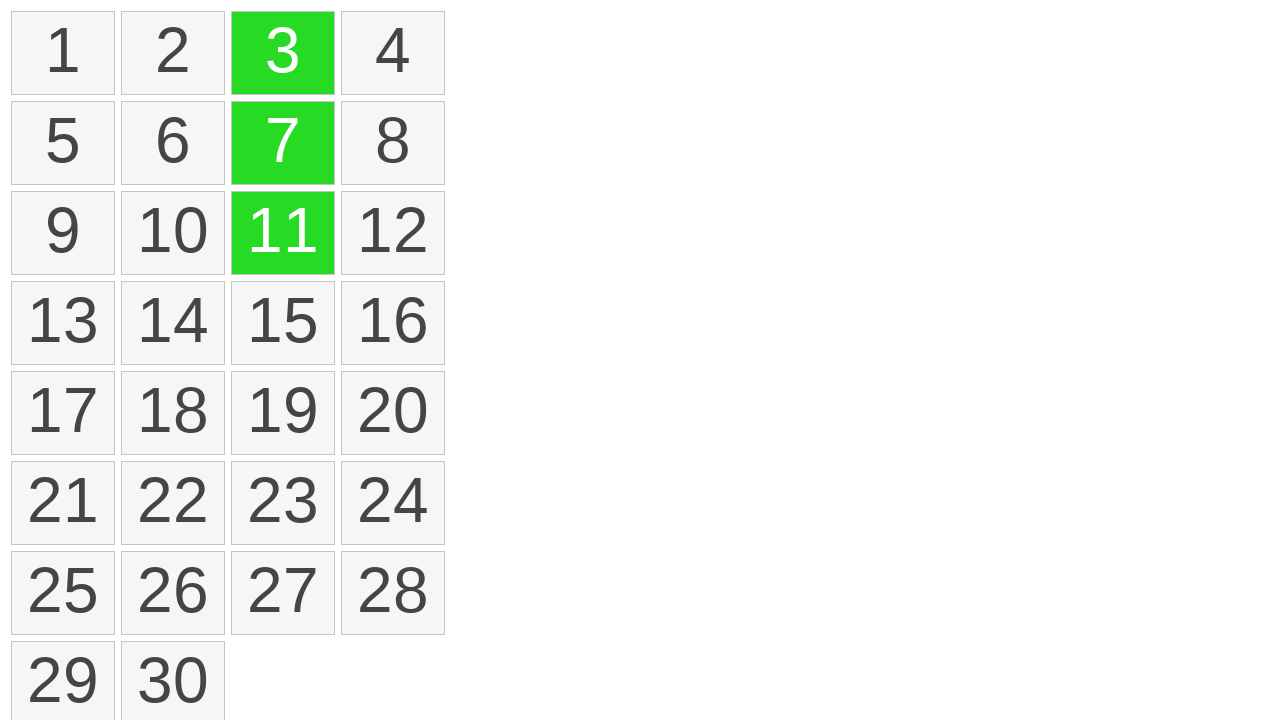